Tests hover functionality by hovering over three images and verifying that user names and profile links become visible on each hover action.

Starting URL: https://practice.cydeo.com/hovers

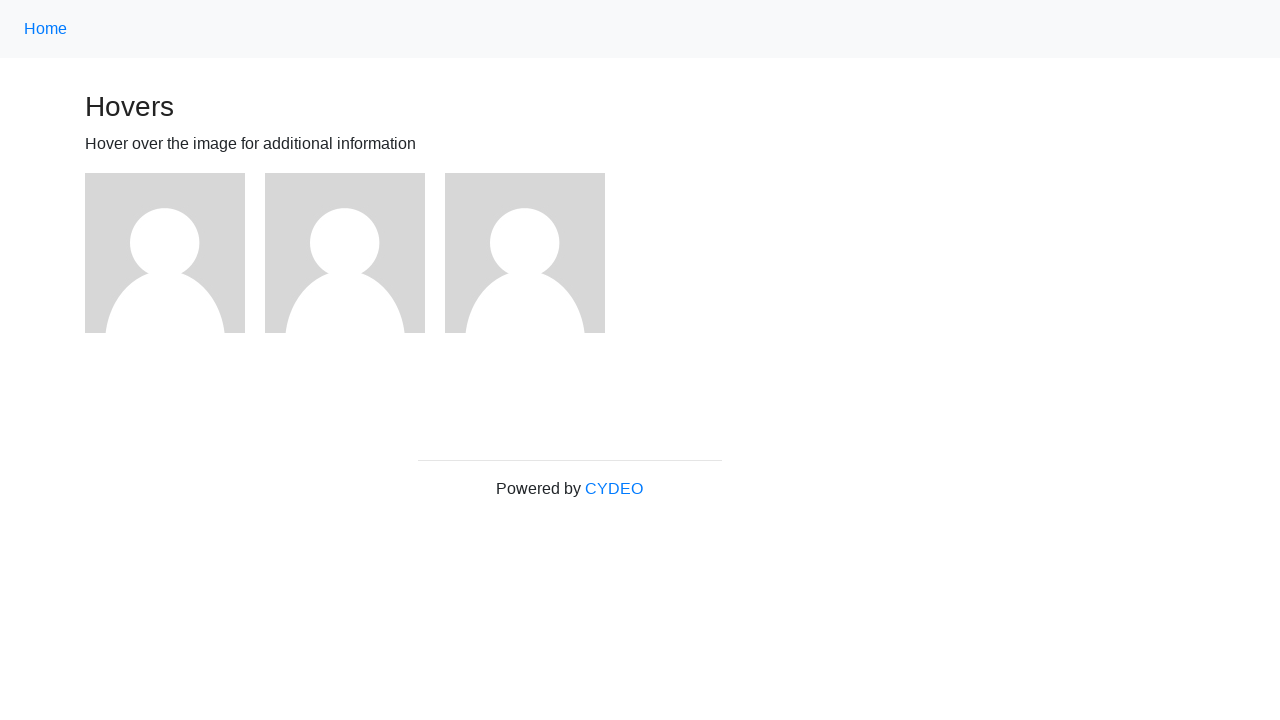

Hovered over first image at (165, 253) on (//img)[1]
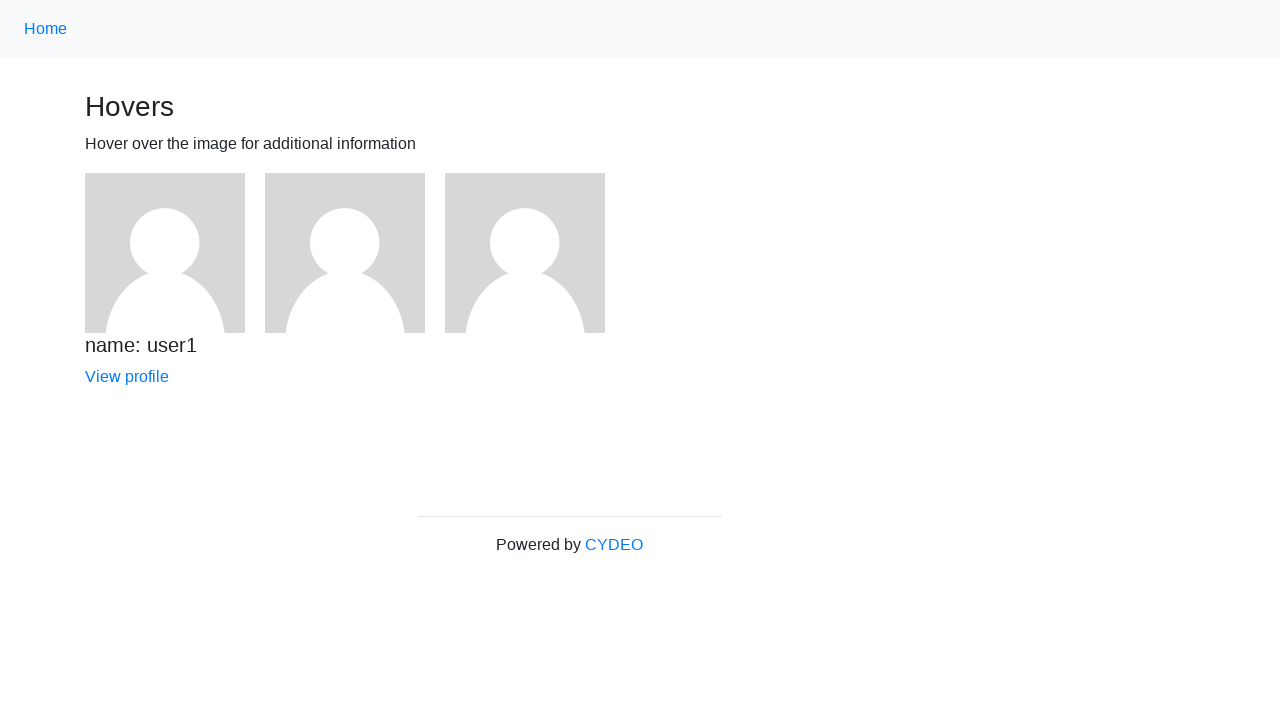

Verified user1 name is visible after hover
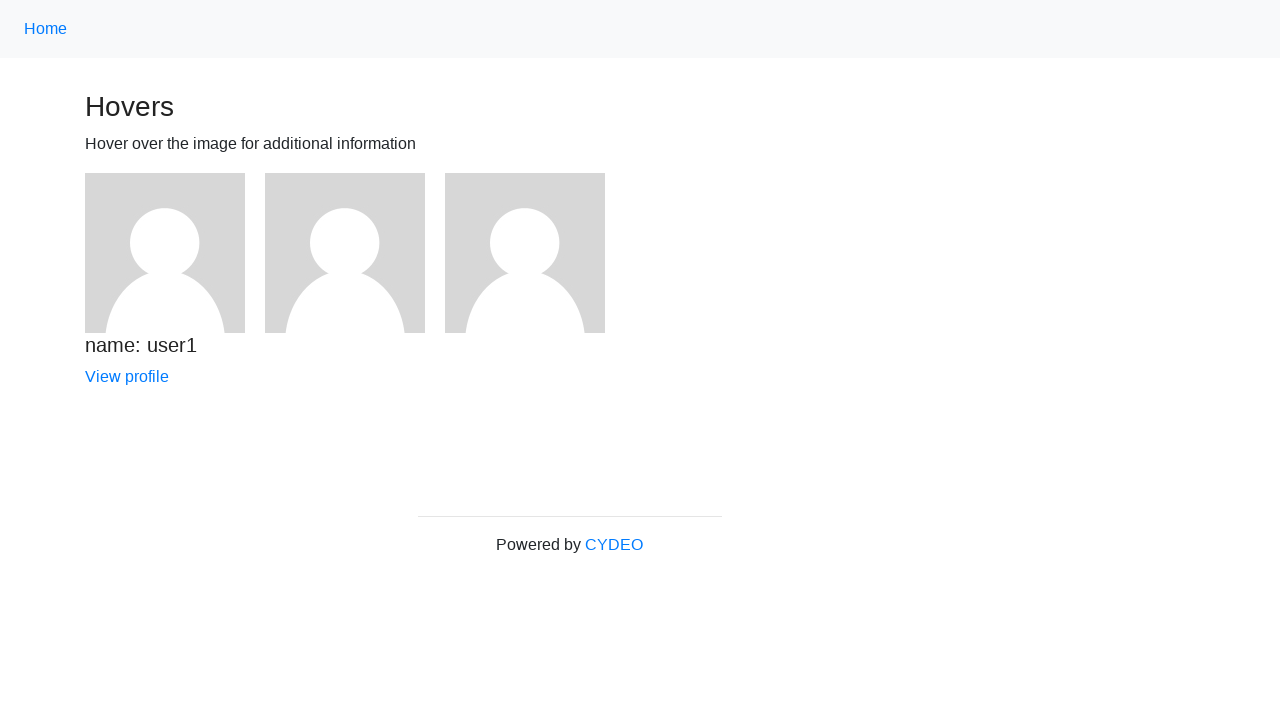

Verified user1 profile link is visible
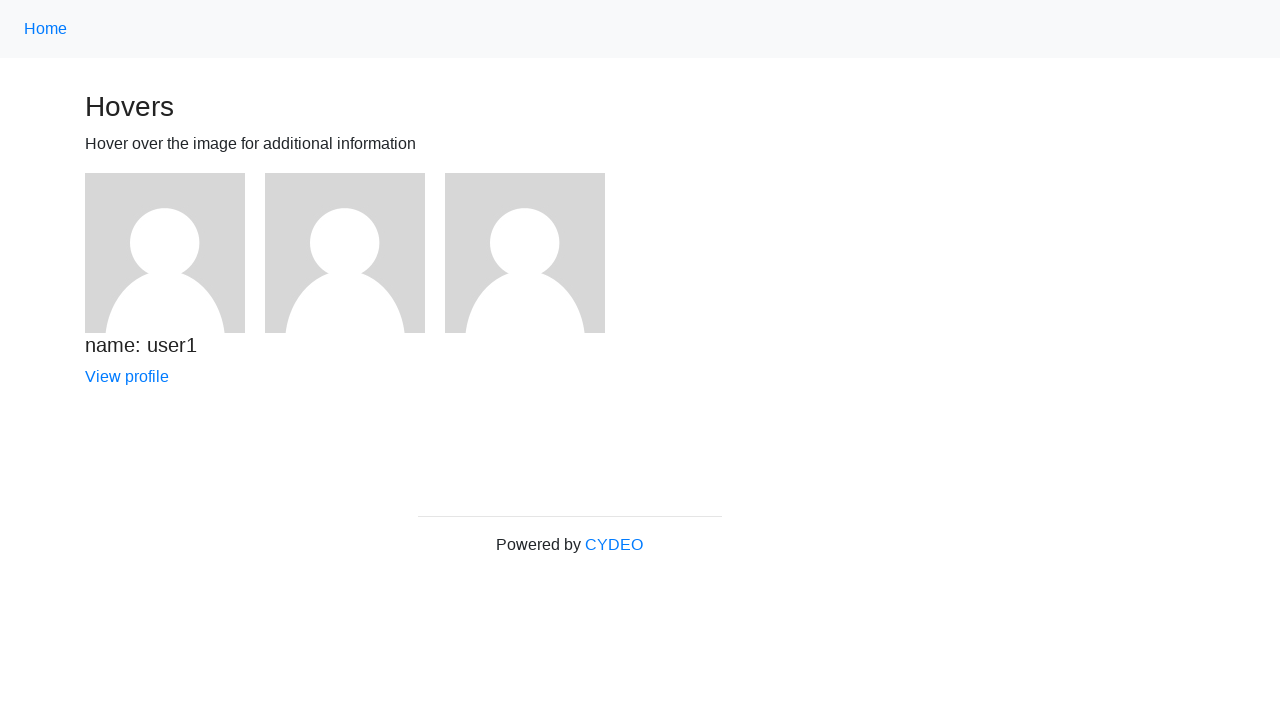

Hovered over second image at (345, 253) on (//img)[2]
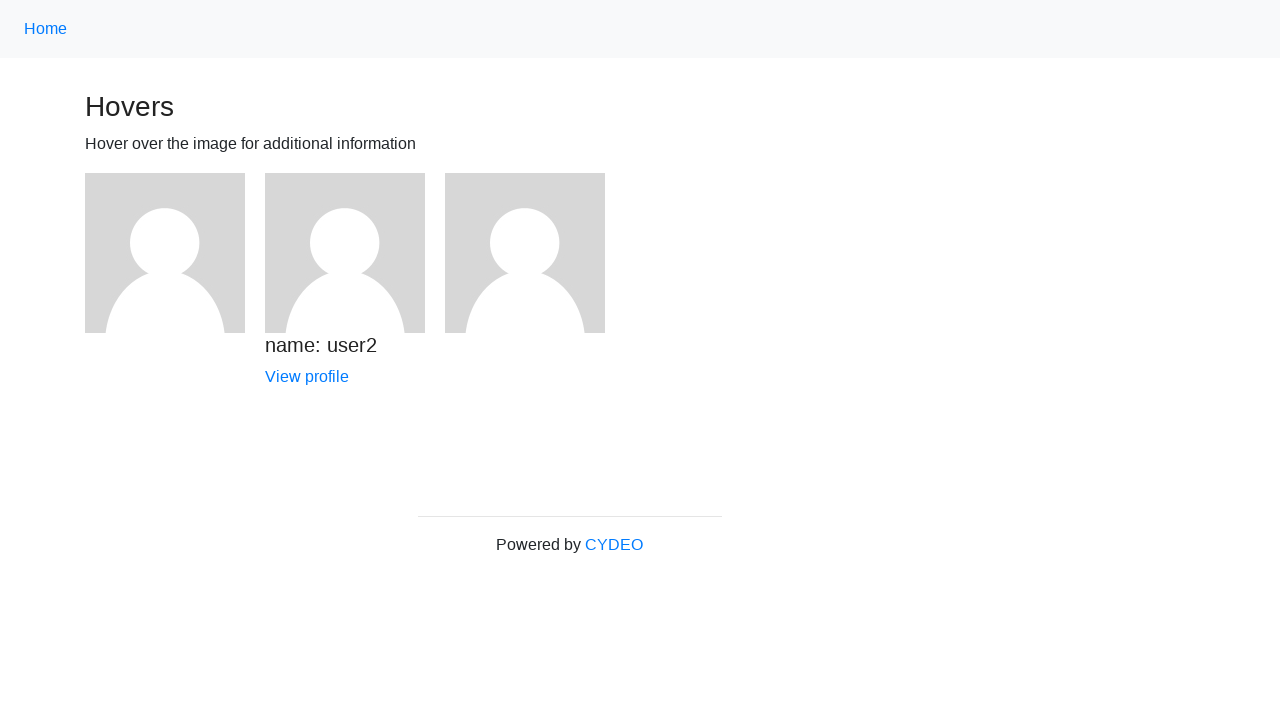

Verified user2 name is visible after hover
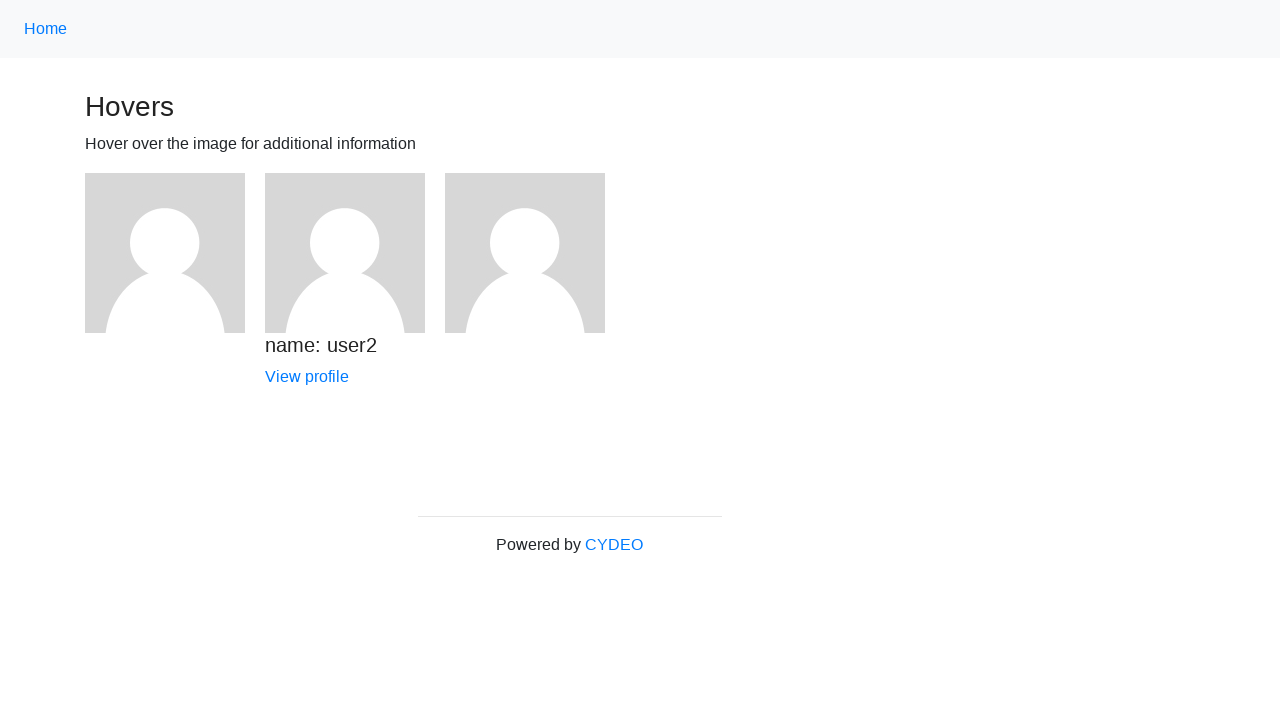

Verified user2 profile link is visible
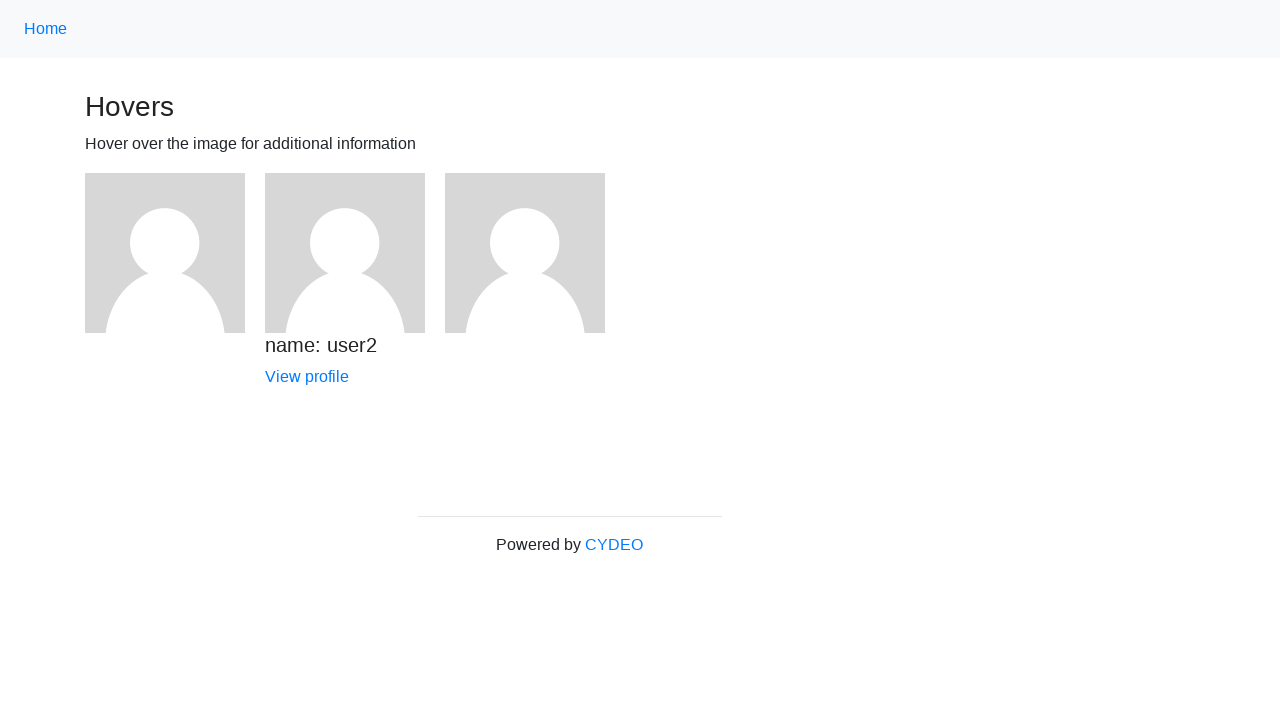

Hovered over third image at (525, 253) on (//img)[3]
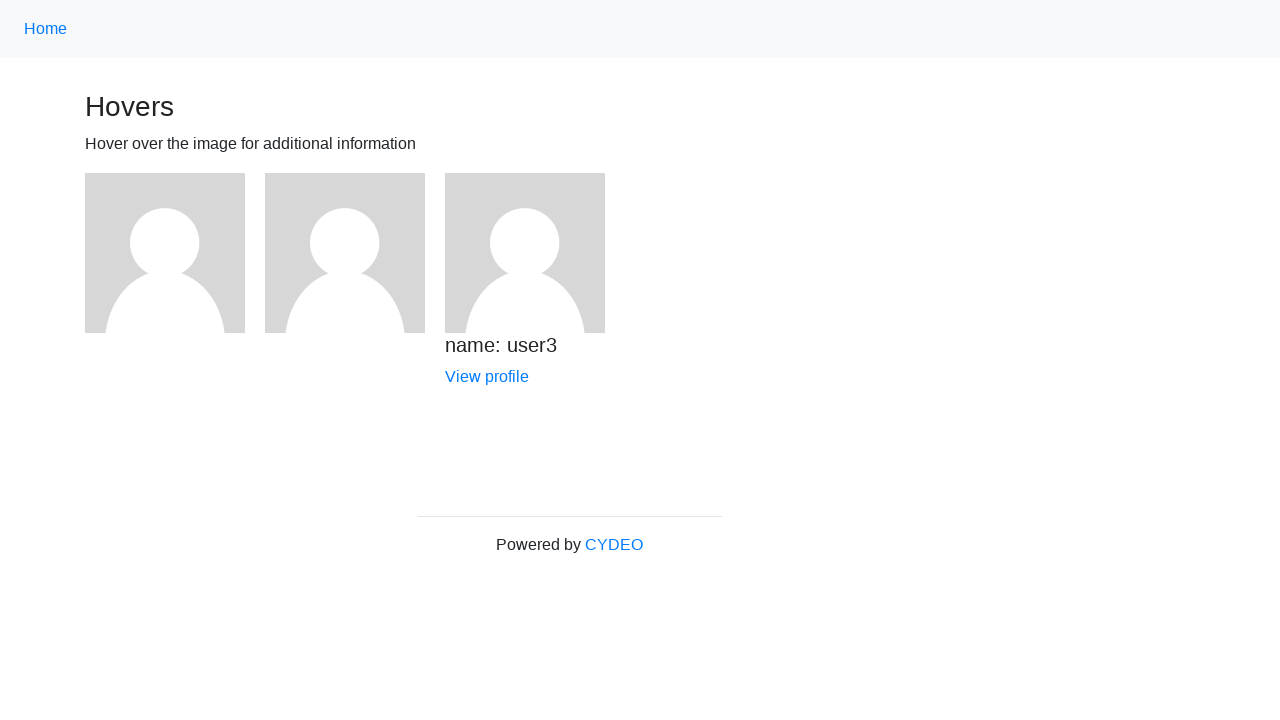

Verified user3 name is visible after hover
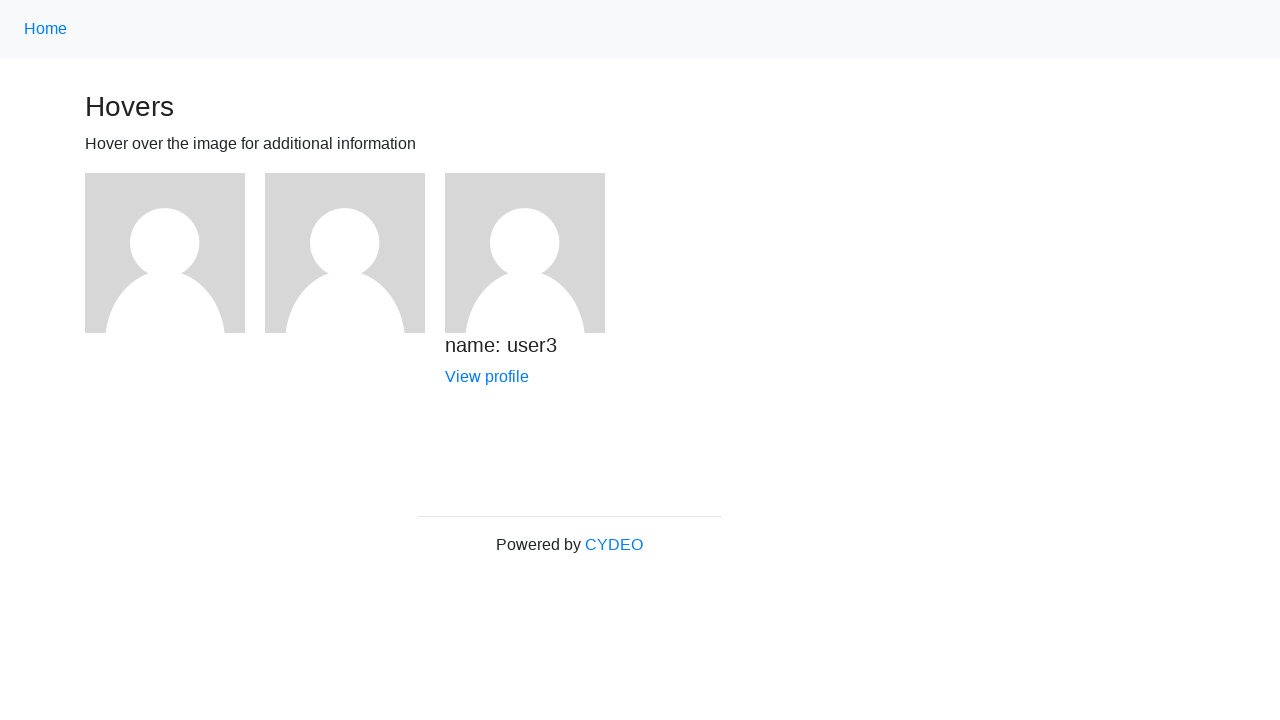

Verified user3 profile link is visible
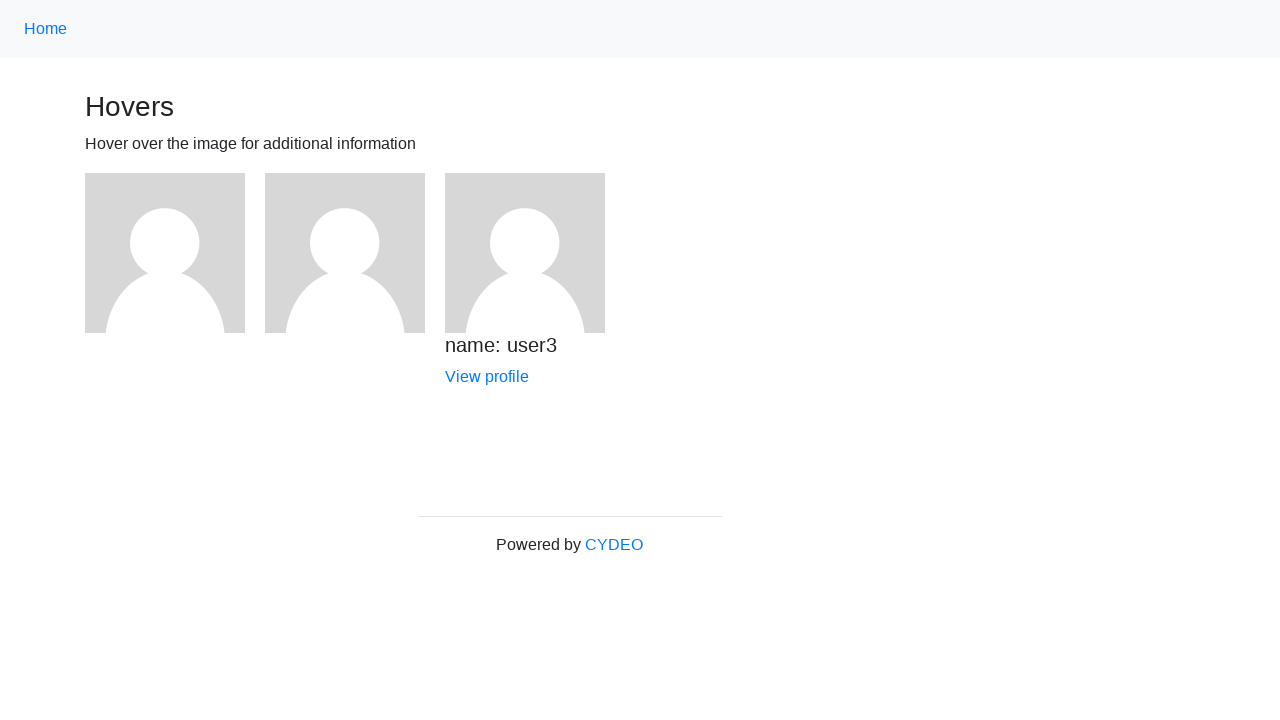

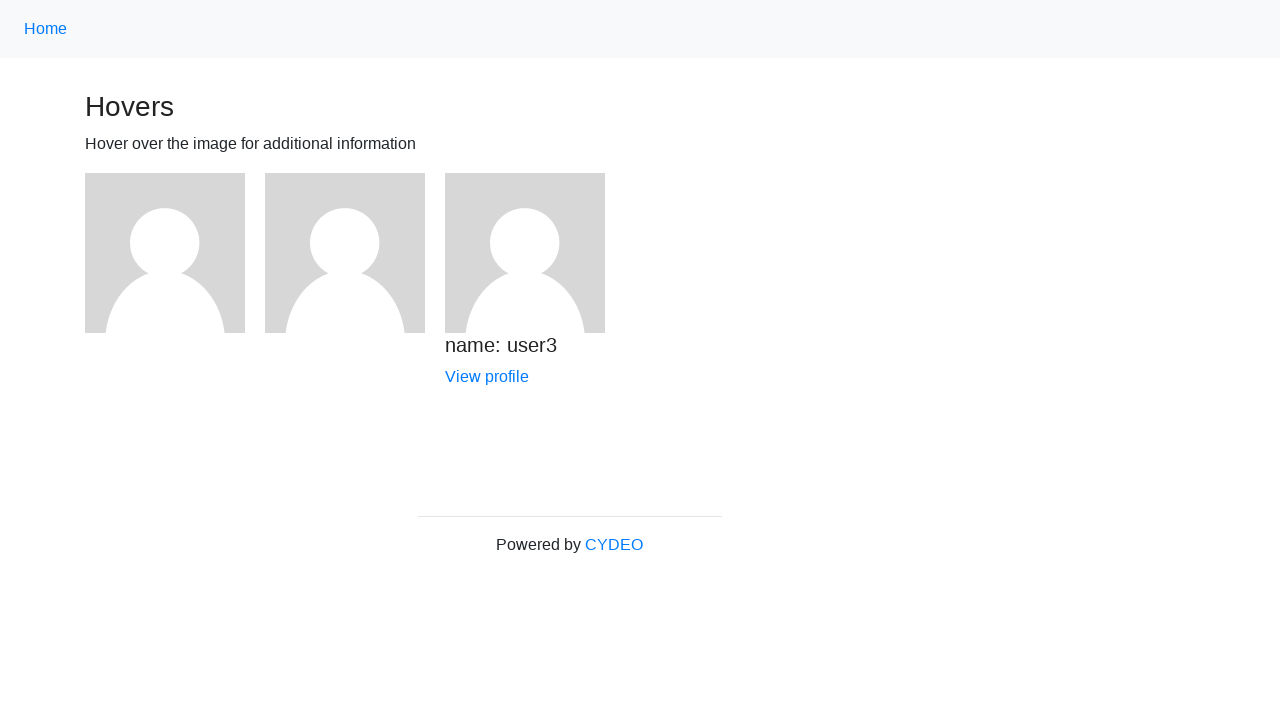